Scrolls to the 'Typos' link element on the page

Starting URL: https://the-internet.herokuapp.com/

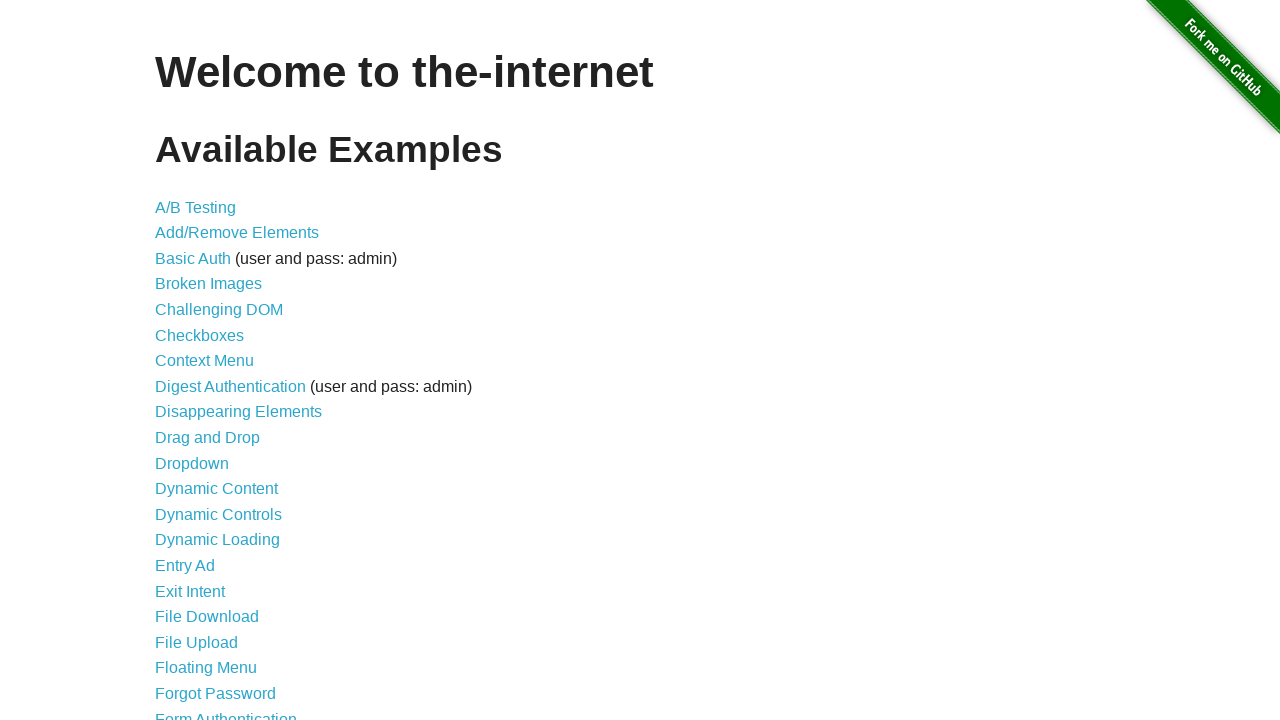

Located the 'Typos' link element on the page
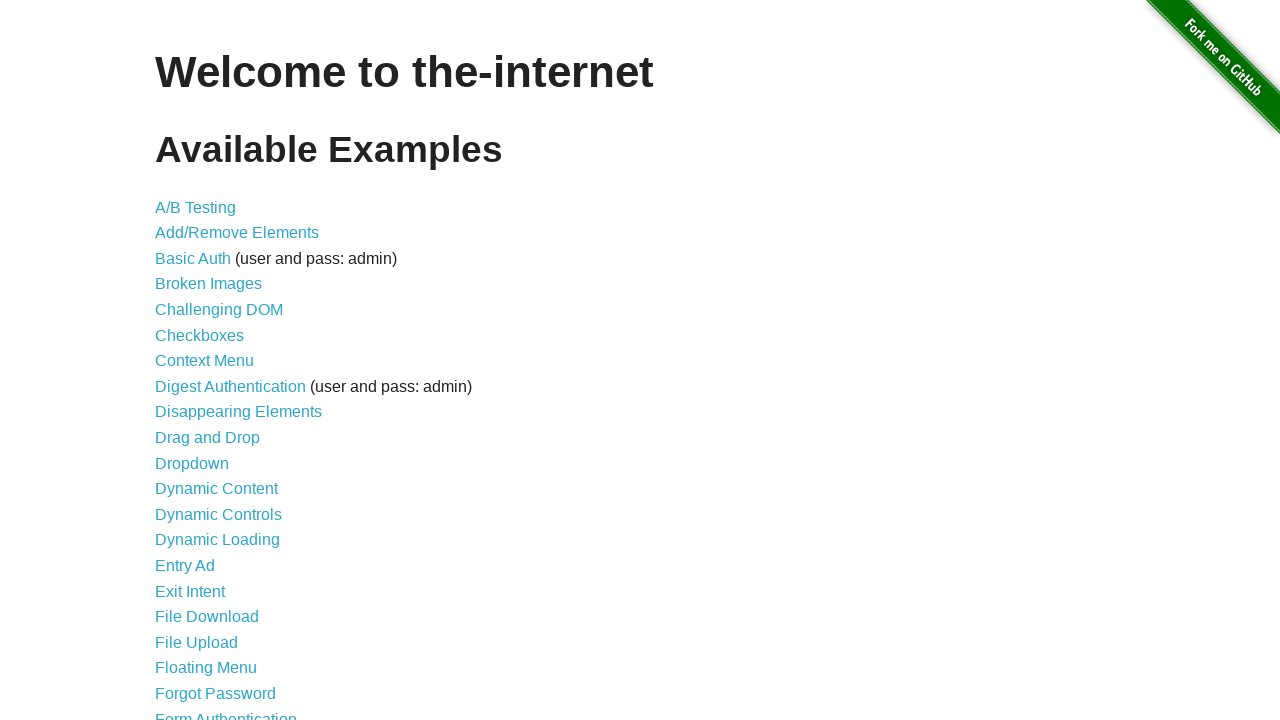

Scrolled to the 'Typos' link element
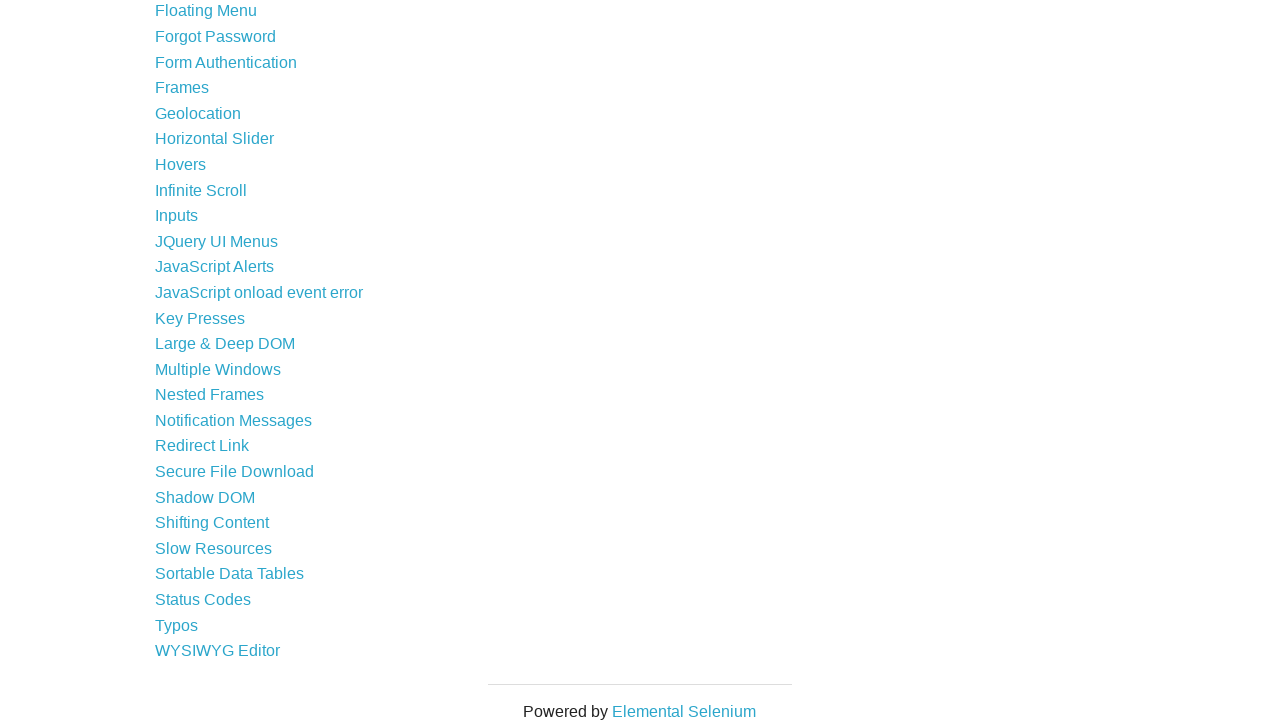

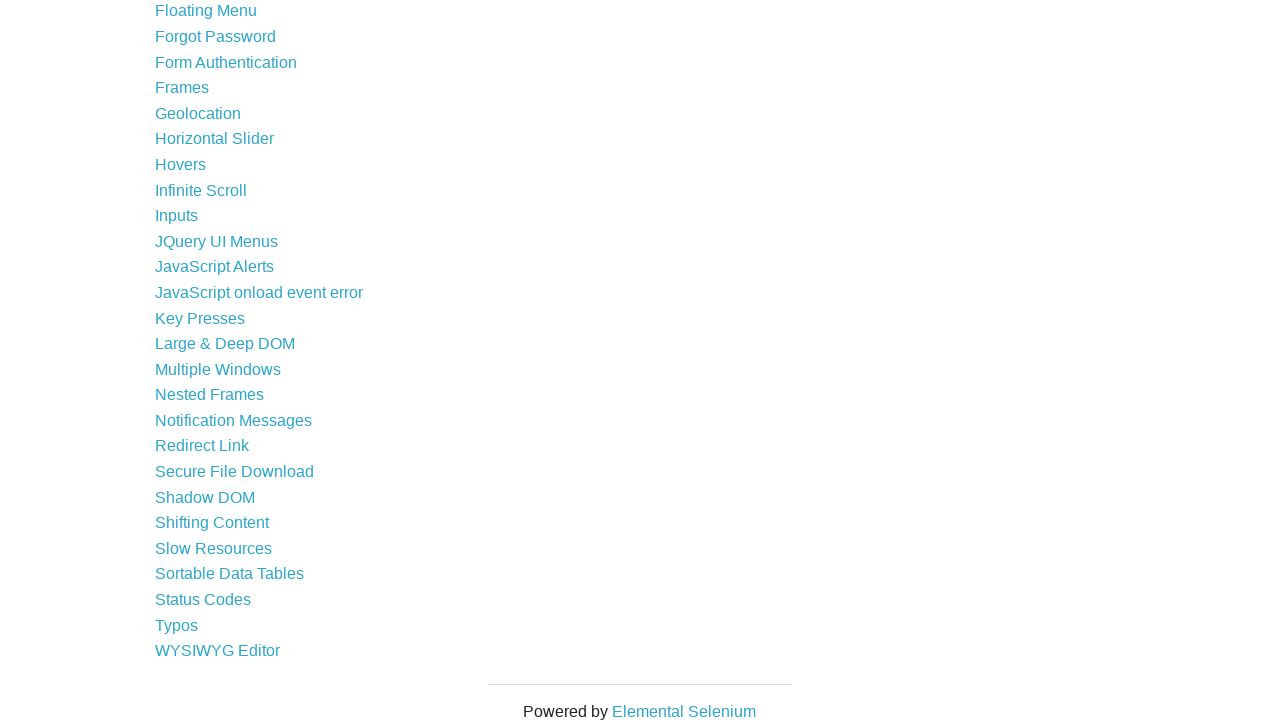